Tests a typos practice page by refreshing multiple times and verifying that the displayed text matches one of the expected variations (with or without typos)

Starting URL: https://practice.expandtesting.com/typos

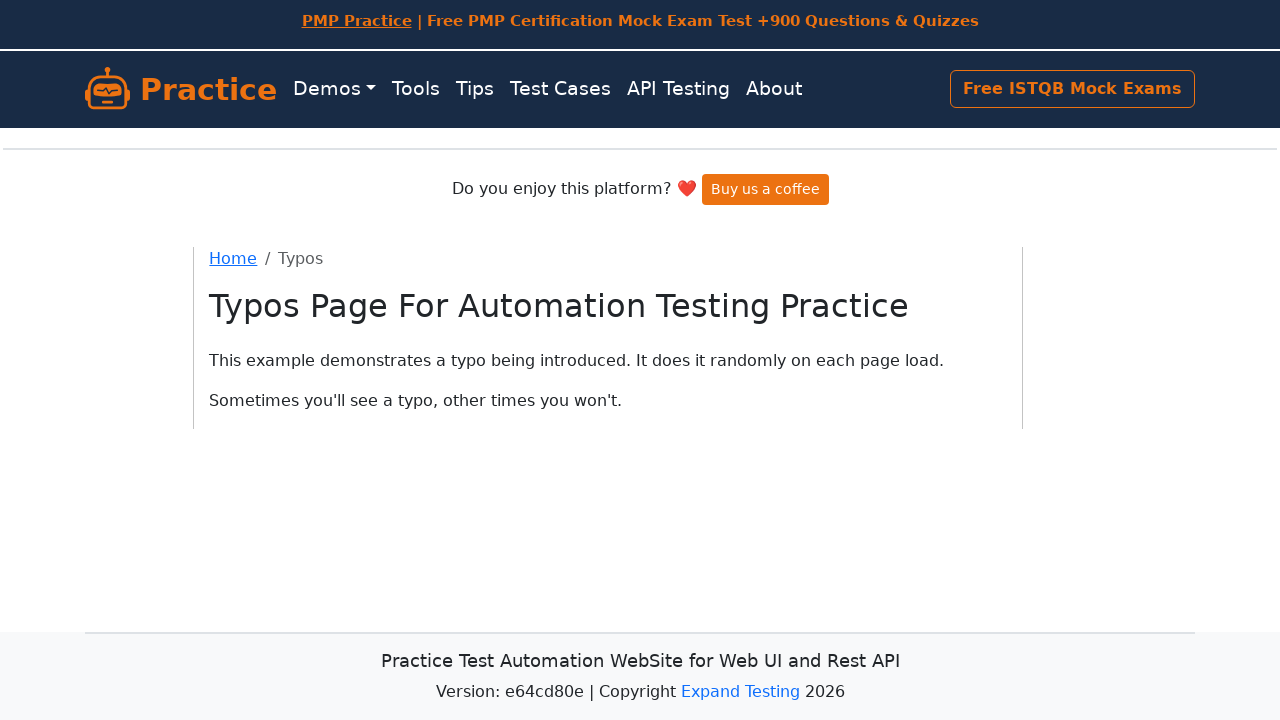

Waited for paragraph content to load
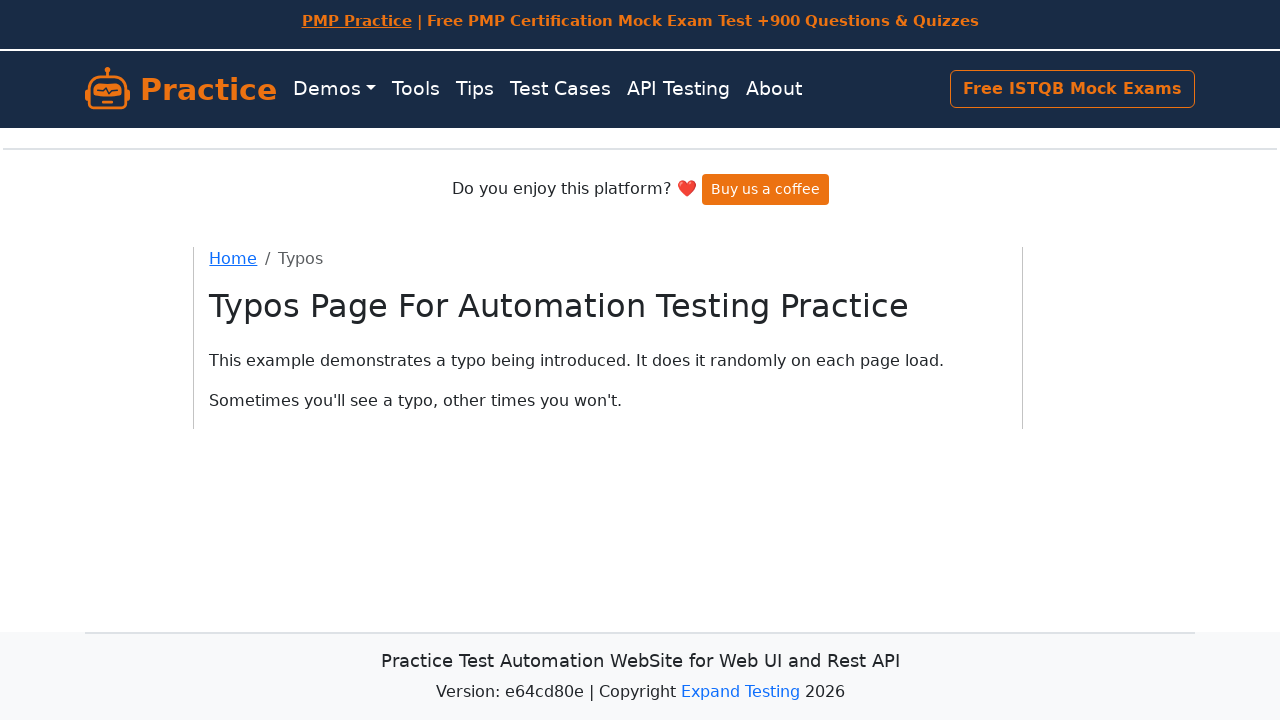

Retrieved text content: 'Sometimes you'll see a typo, other times you won't.'
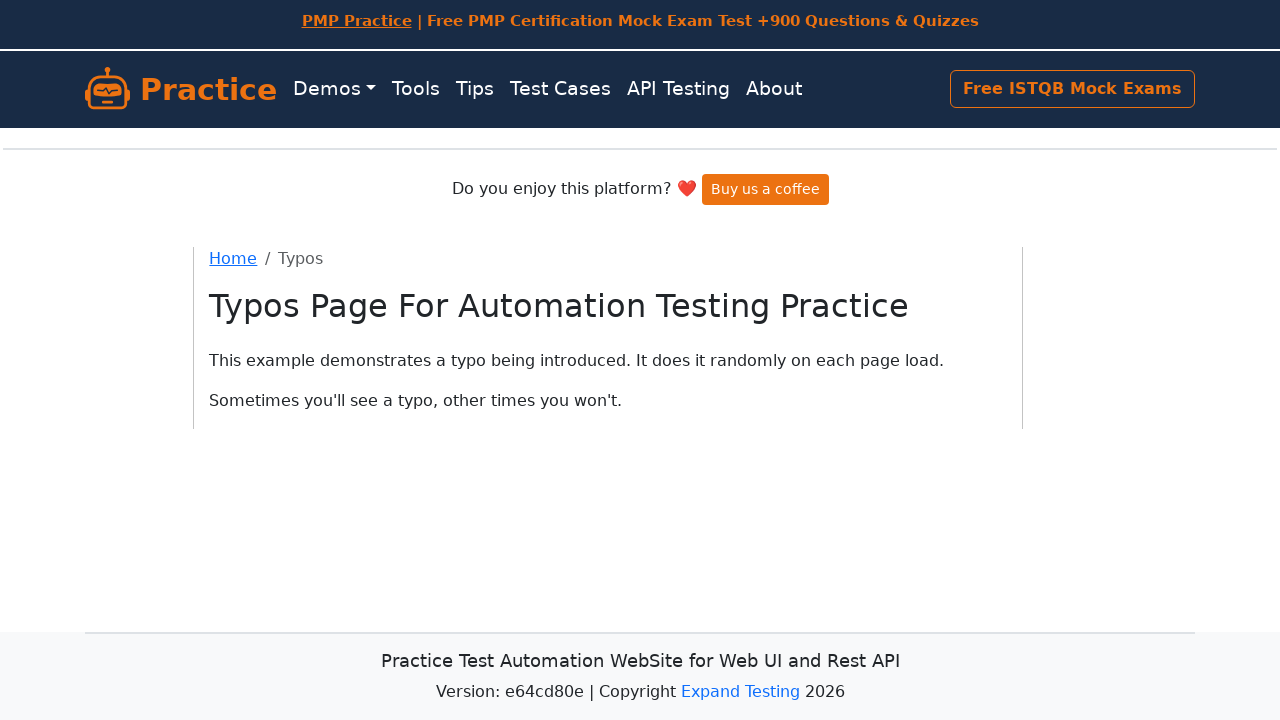

Verified text matches one of the expected variations (iteration 0)
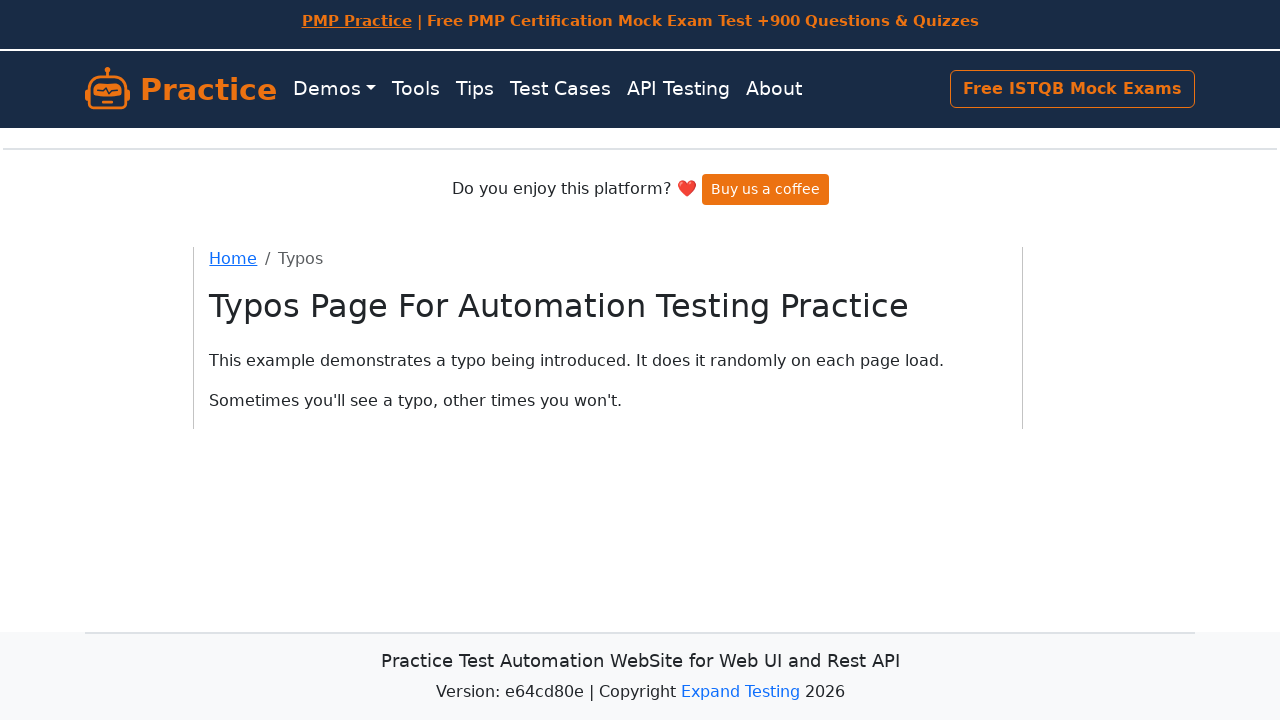

Reloaded page (iteration 1)
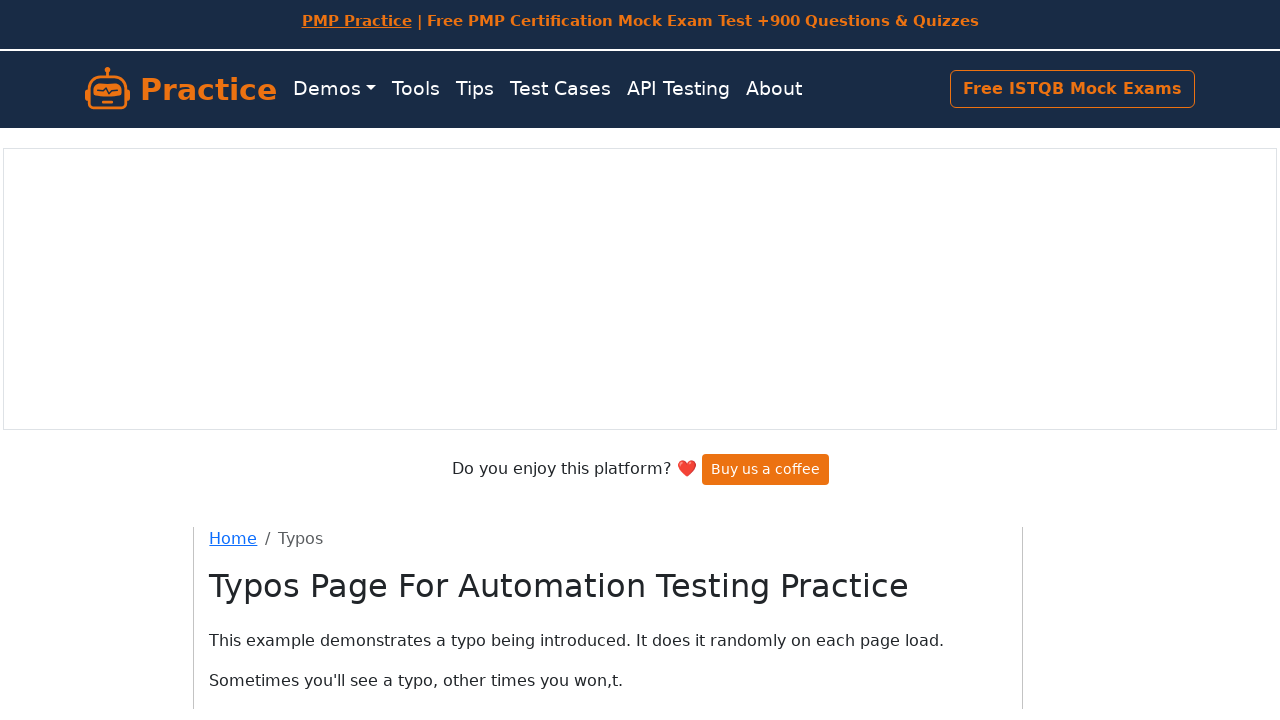

Waited for paragraph content to load
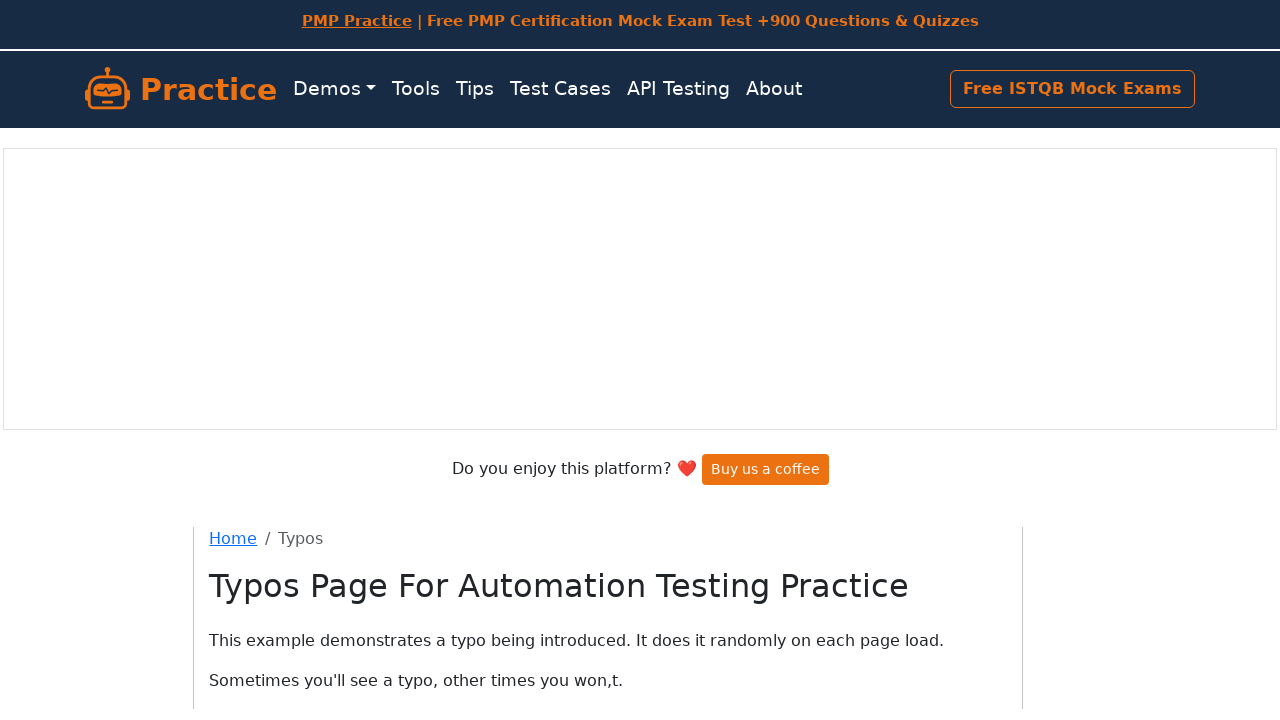

Retrieved text content: 'Sometimes you'll see a typo, other times you won,t.'
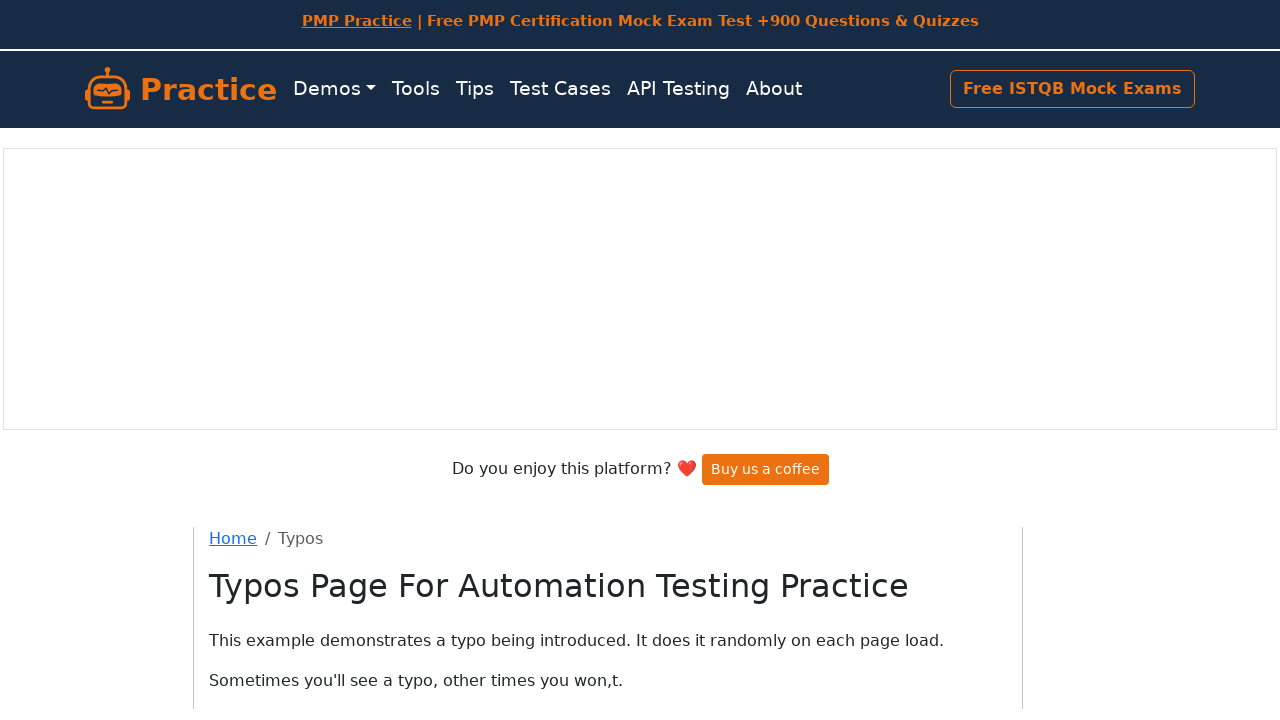

Verified text matches one of the expected variations (iteration 1)
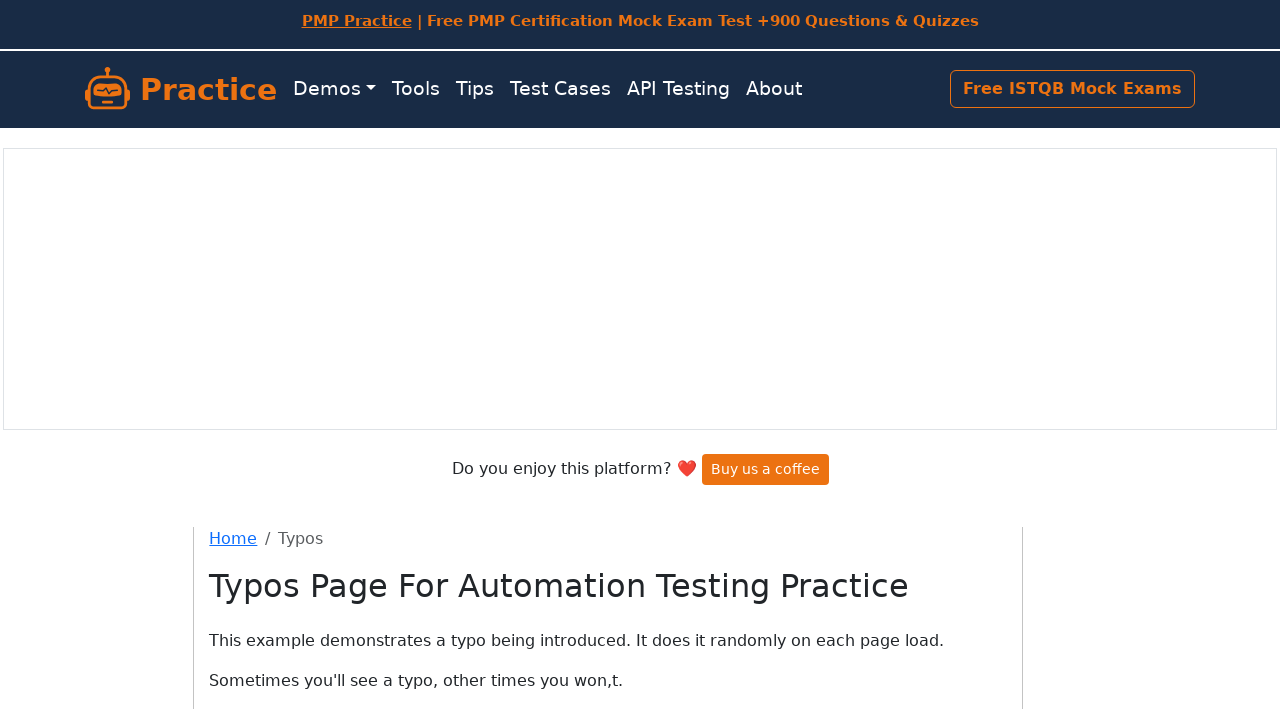

Reloaded page (iteration 2)
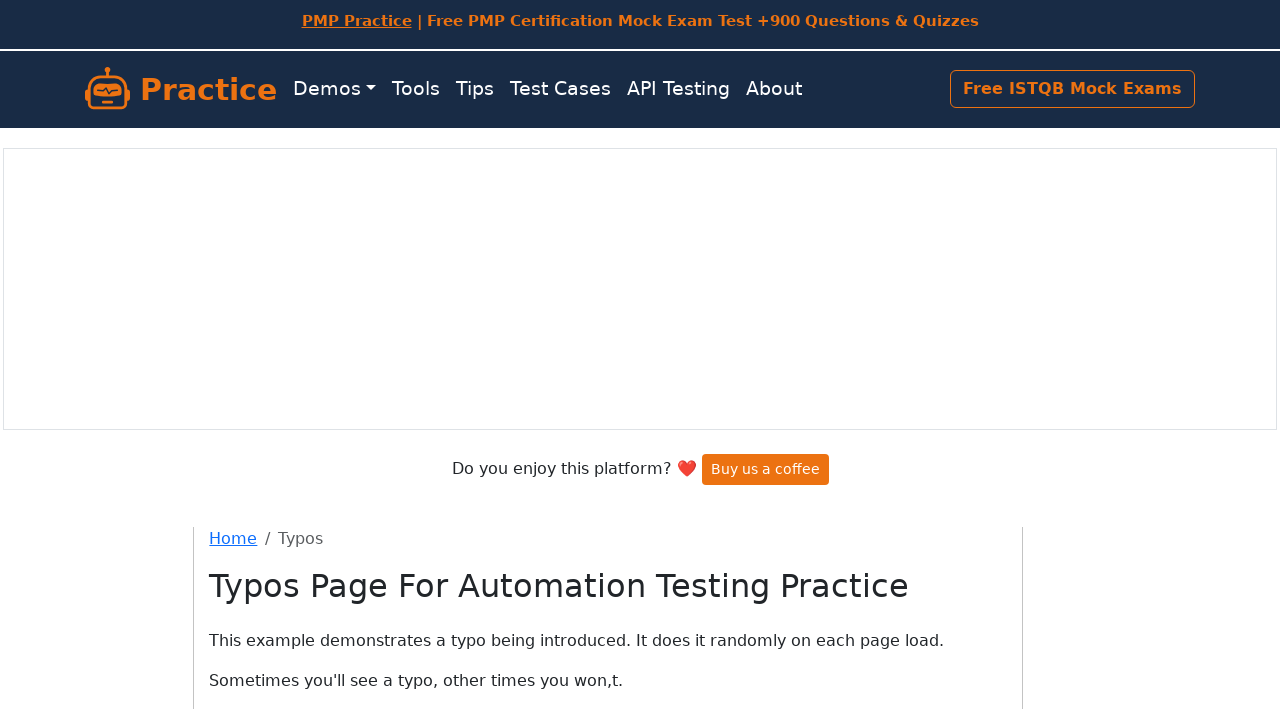

Waited for paragraph content to load
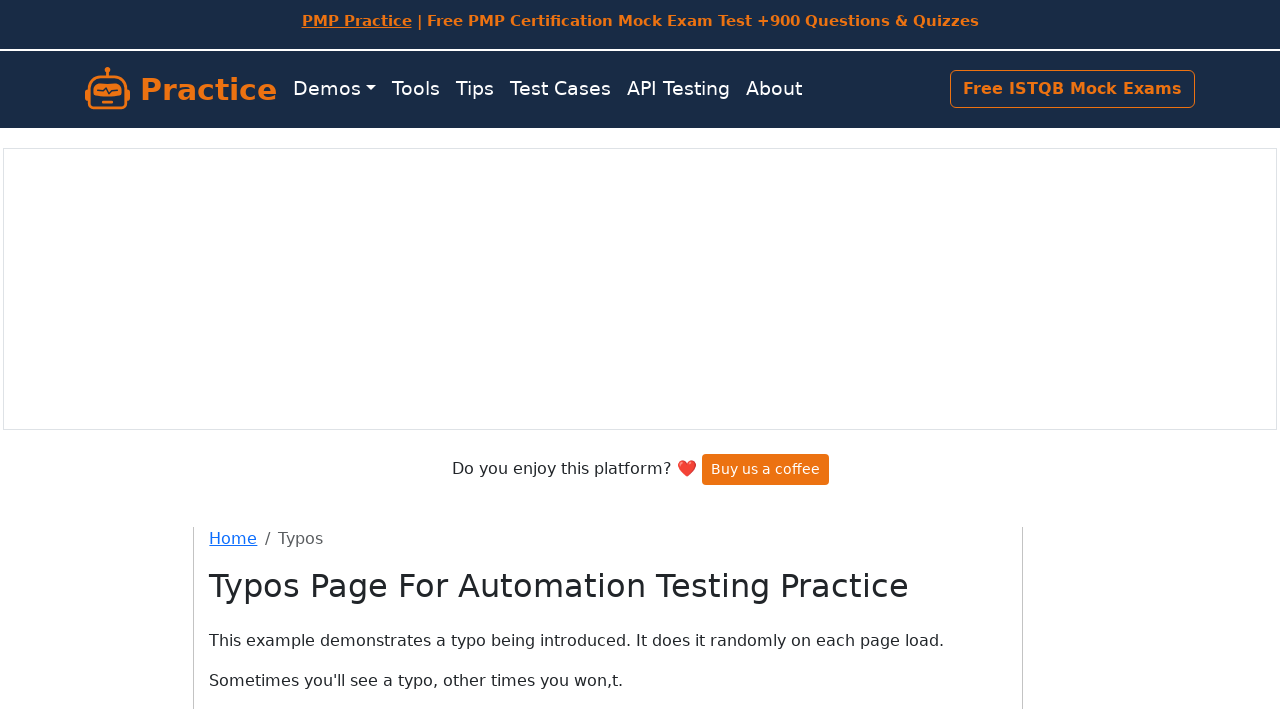

Retrieved text content: 'Sometimes you'll see a typo, other times you won,t.'
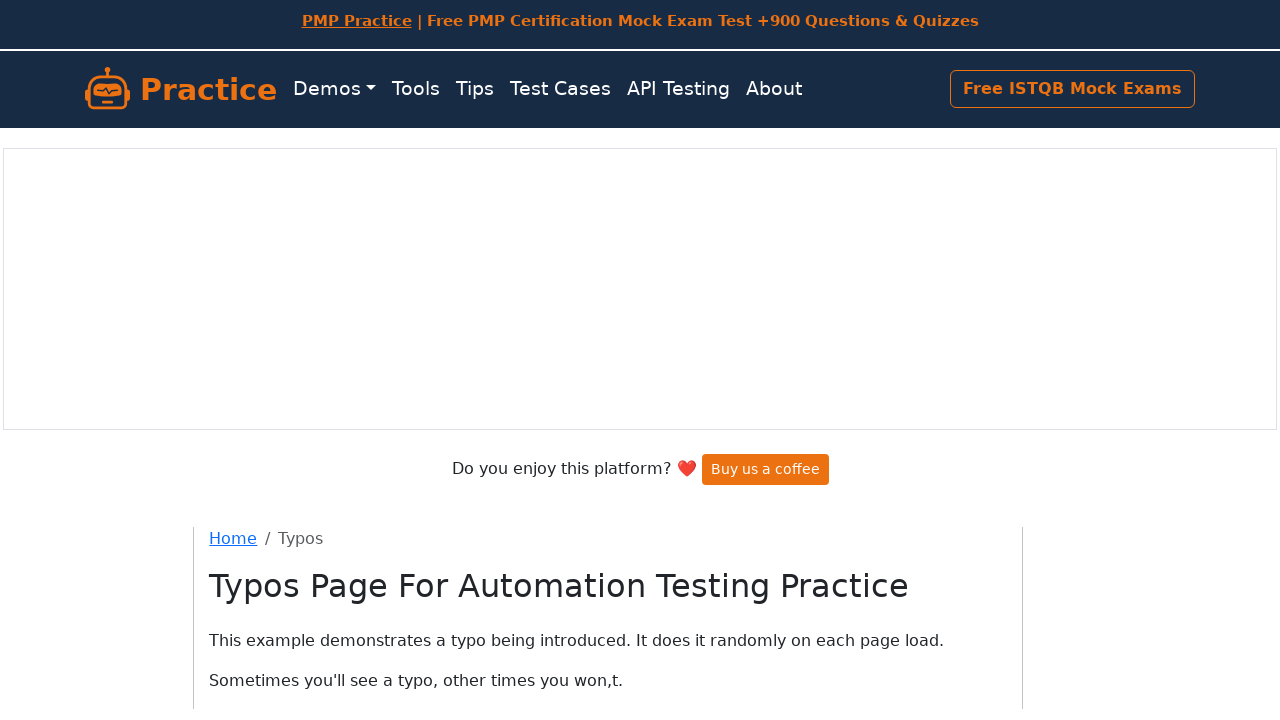

Verified text matches one of the expected variations (iteration 2)
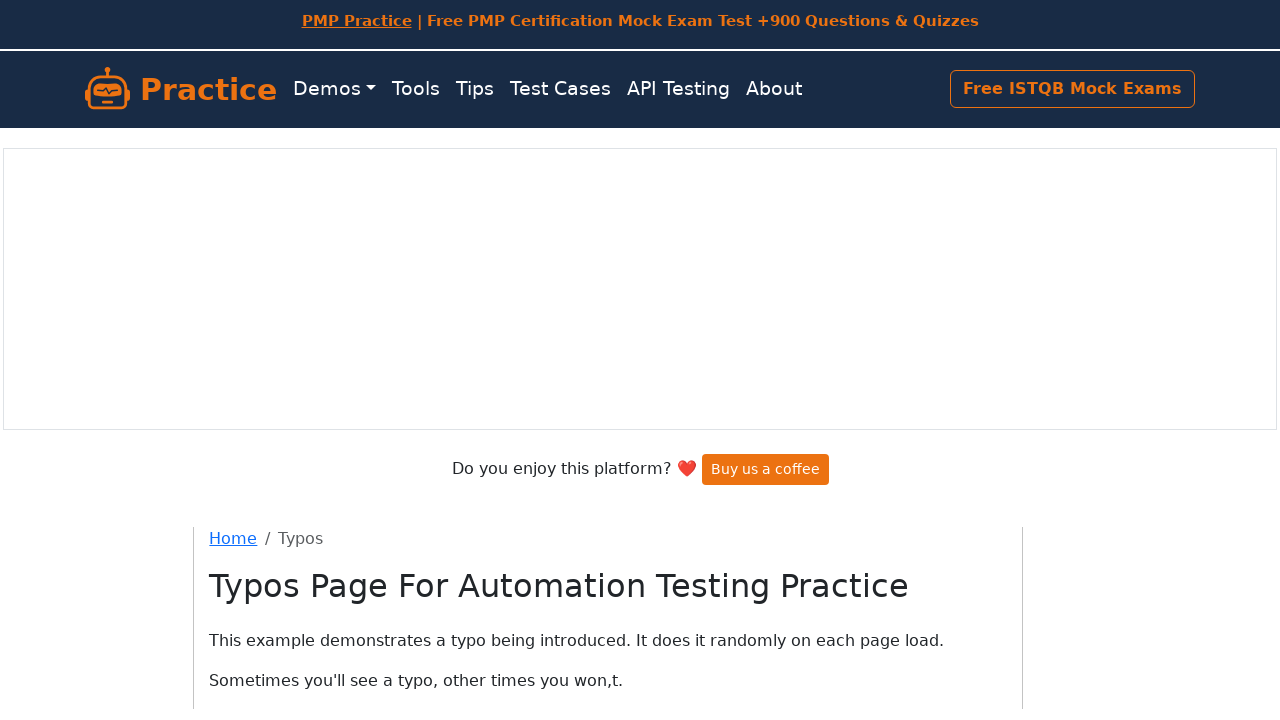

Reloaded page (iteration 3)
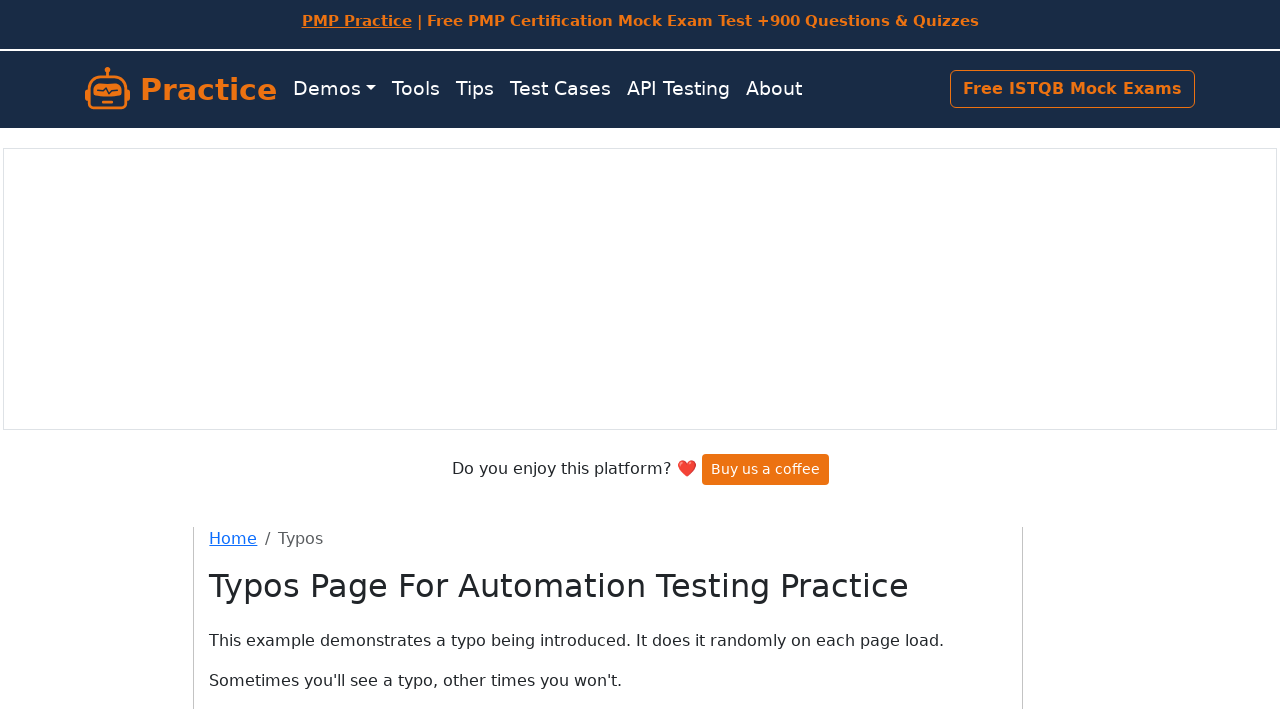

Waited for paragraph content to load
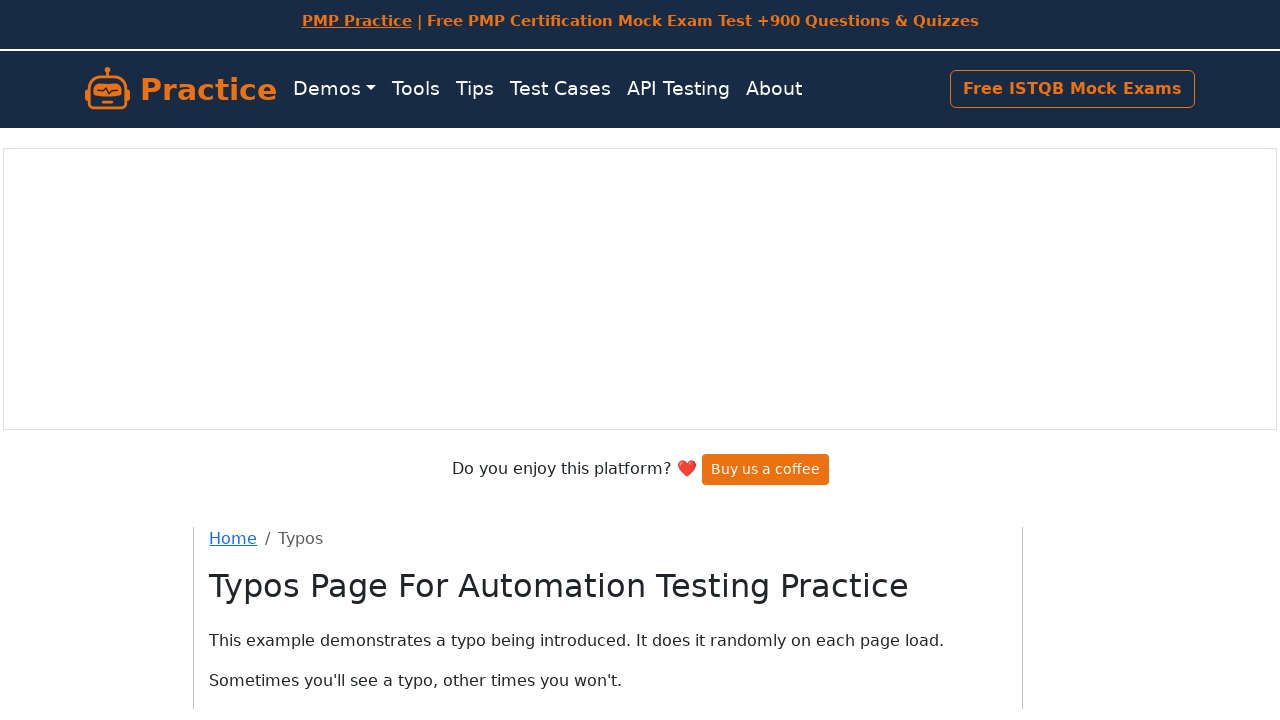

Retrieved text content: 'Sometimes you'll see a typo, other times you won't.'
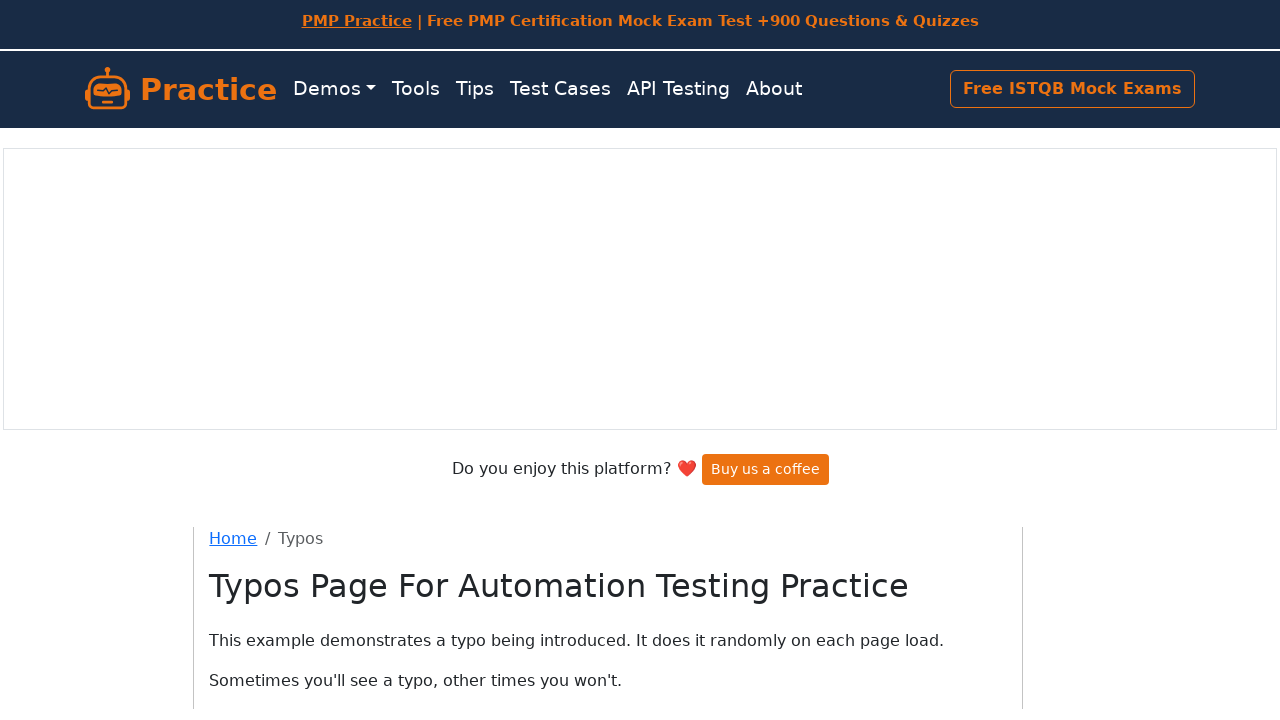

Verified text matches one of the expected variations (iteration 3)
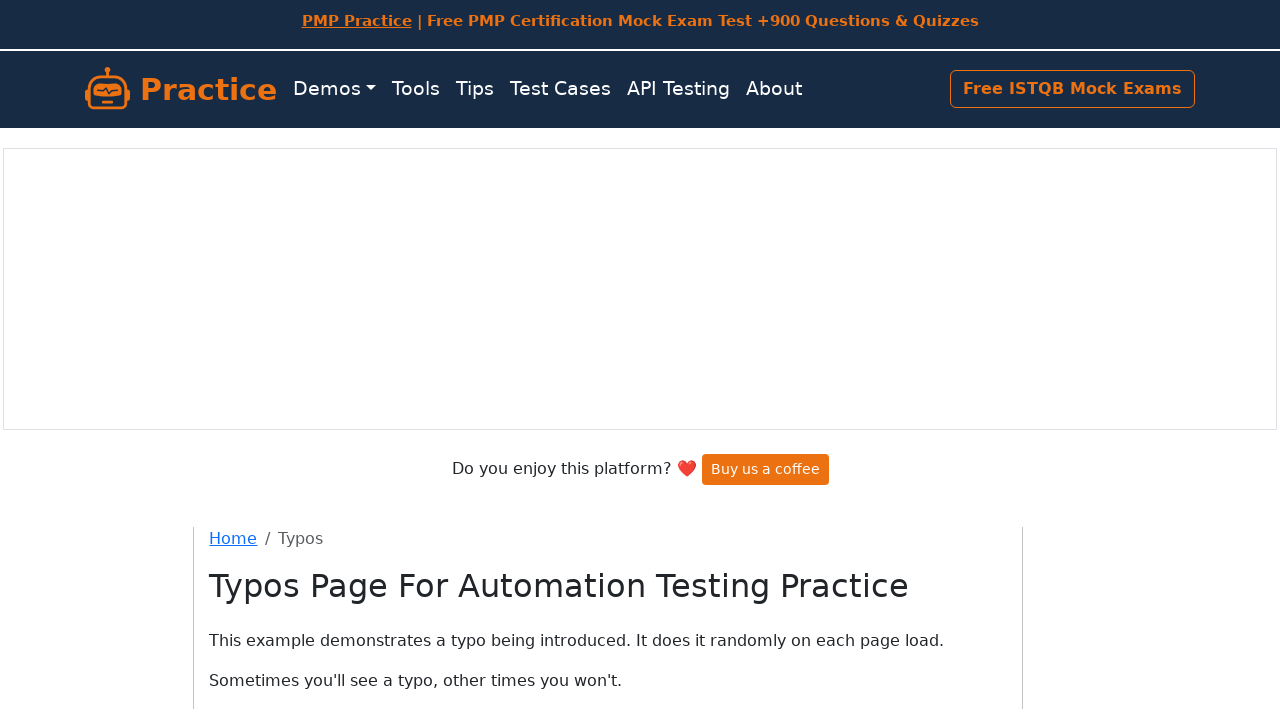

Reloaded page (iteration 4)
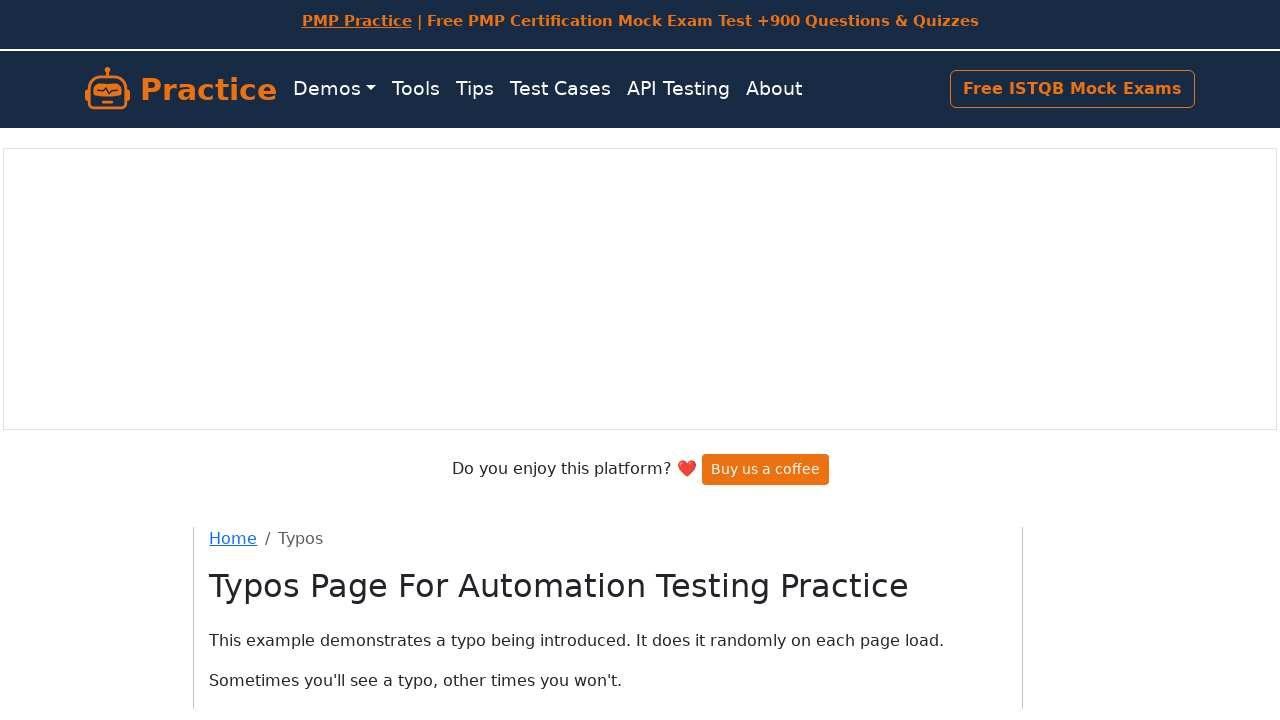

Waited for paragraph content to load
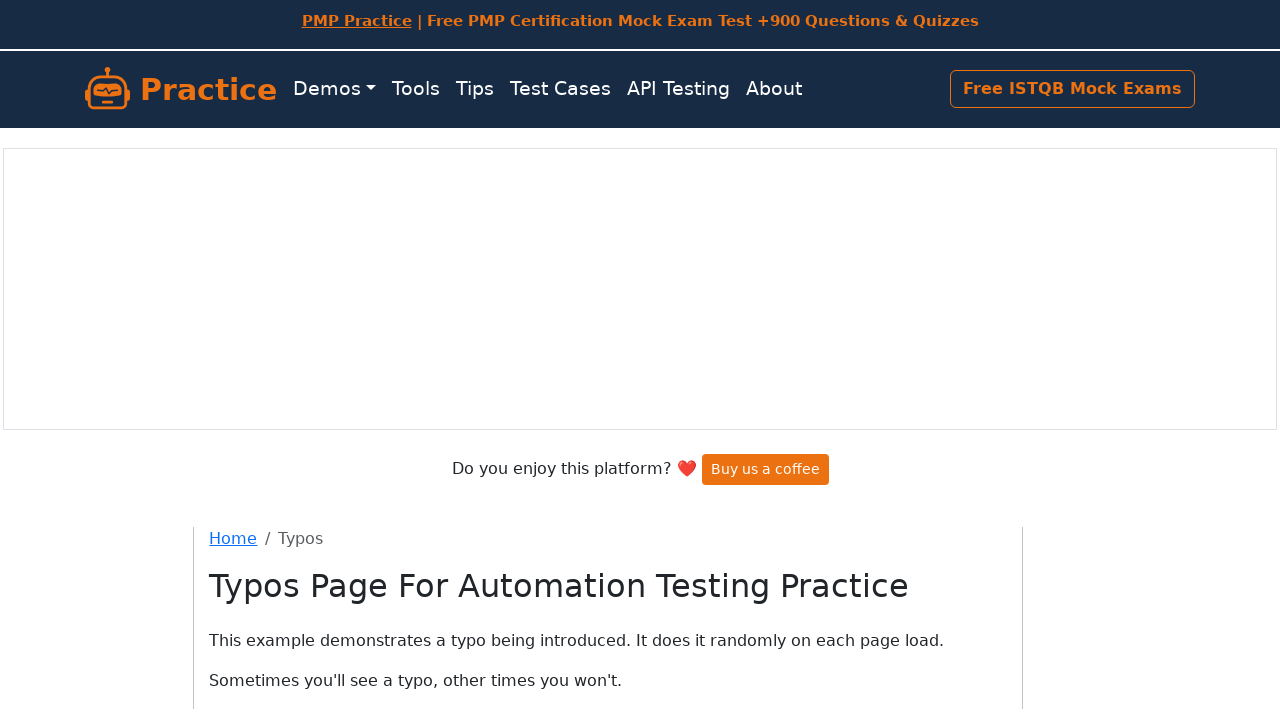

Retrieved text content: 'Sometimes you'll see a typo, other times you won't.'
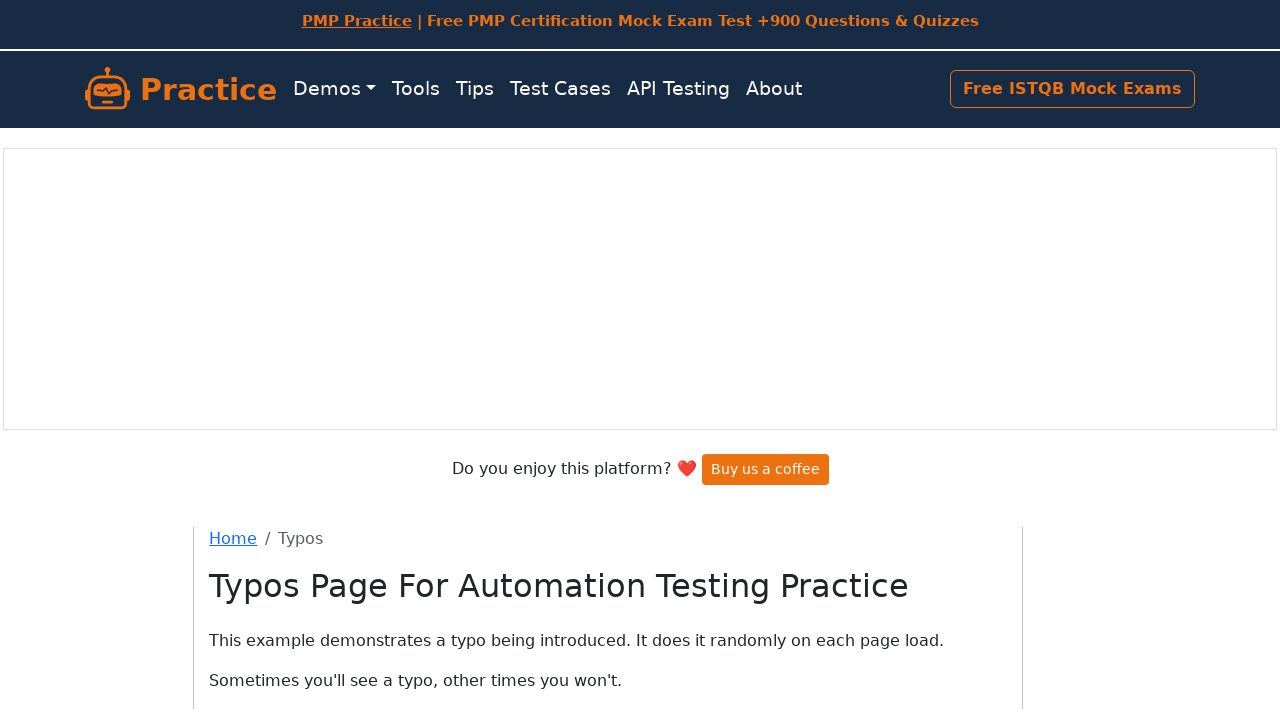

Verified text matches one of the expected variations (iteration 4)
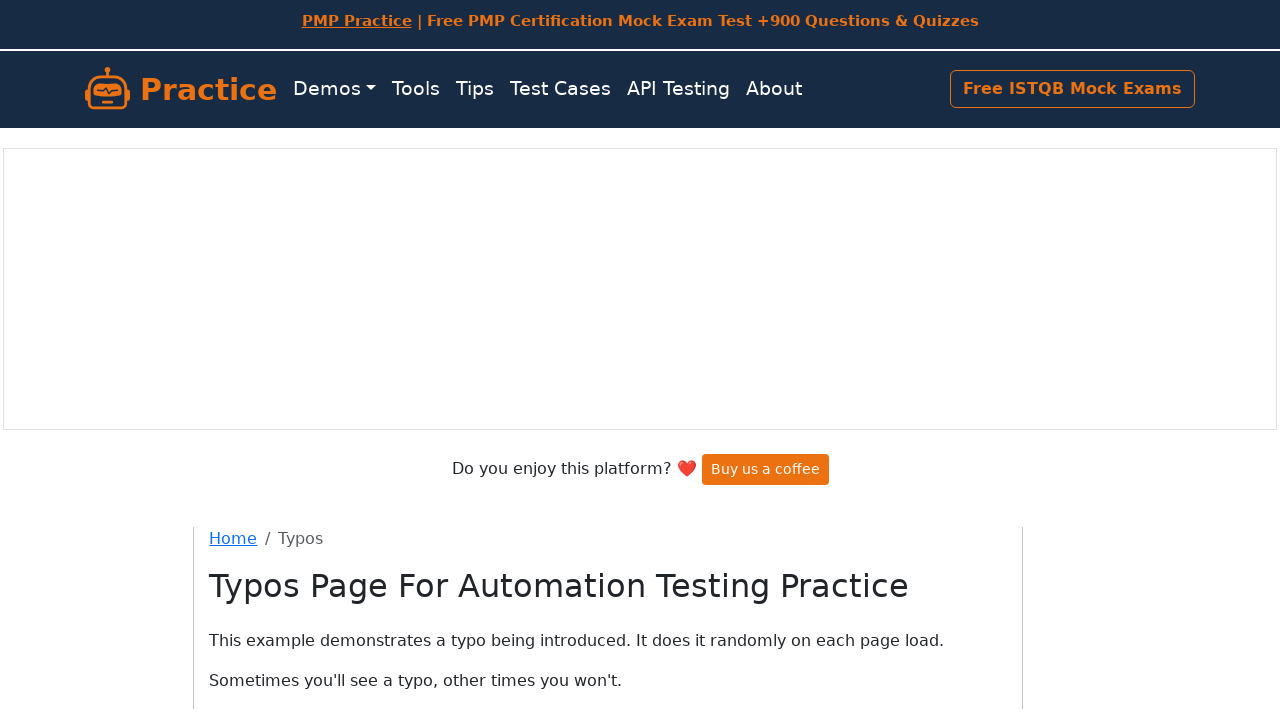

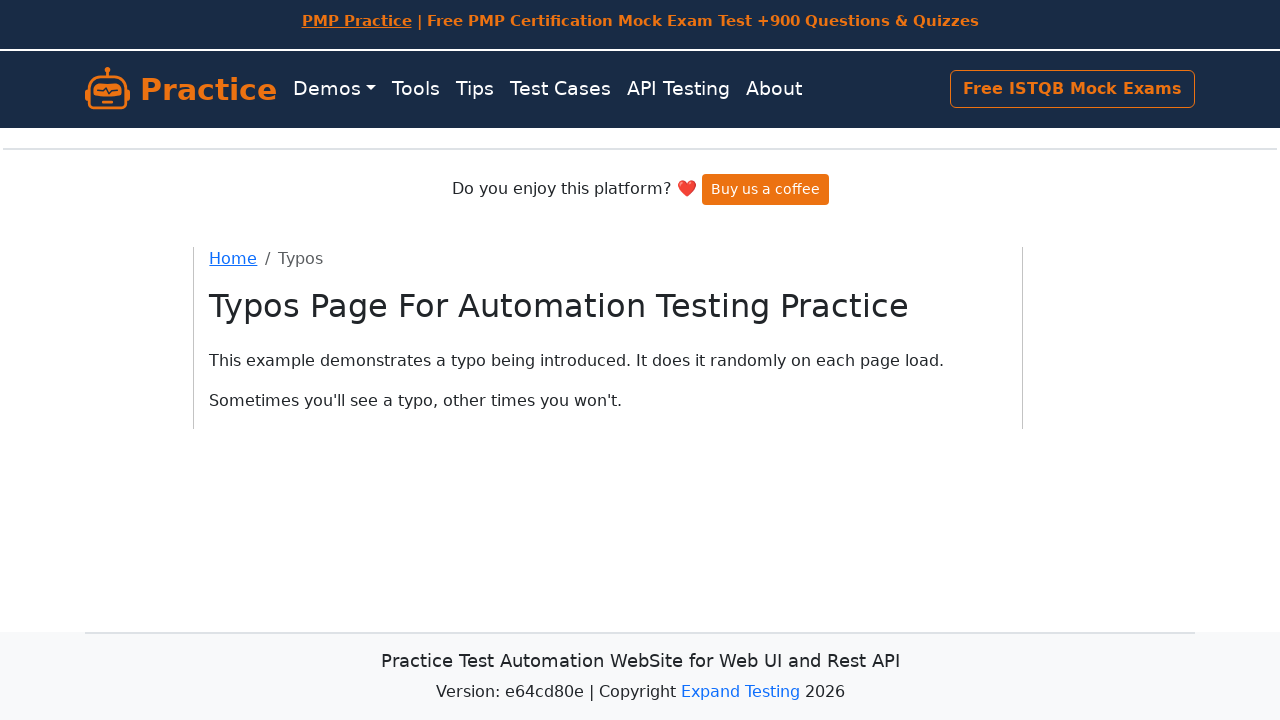